Tests JavaScript alert handling by clicking a button that triggers an alert and then accepting the alert dialog

Starting URL: https://the-internet.herokuapp.com/javascript_alerts

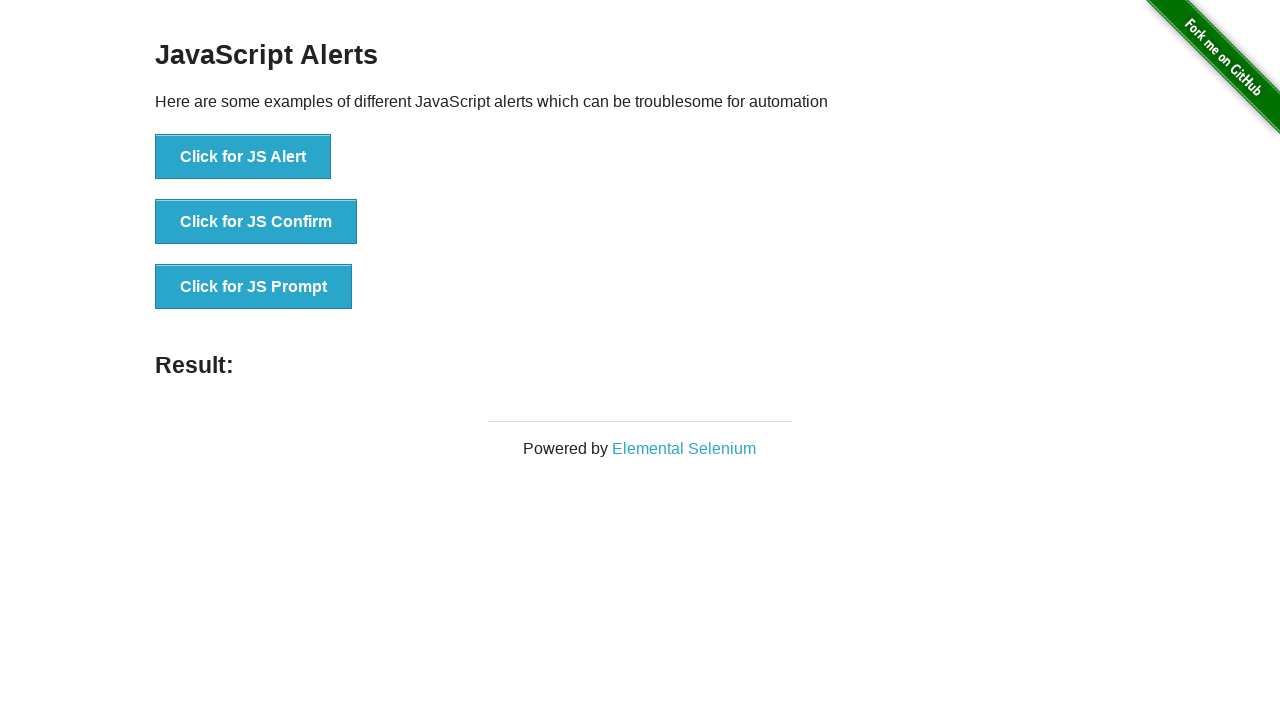

Clicked button to trigger JavaScript alert at (243, 157) on xpath=//button[normalize-space()='Click for JS Alert']
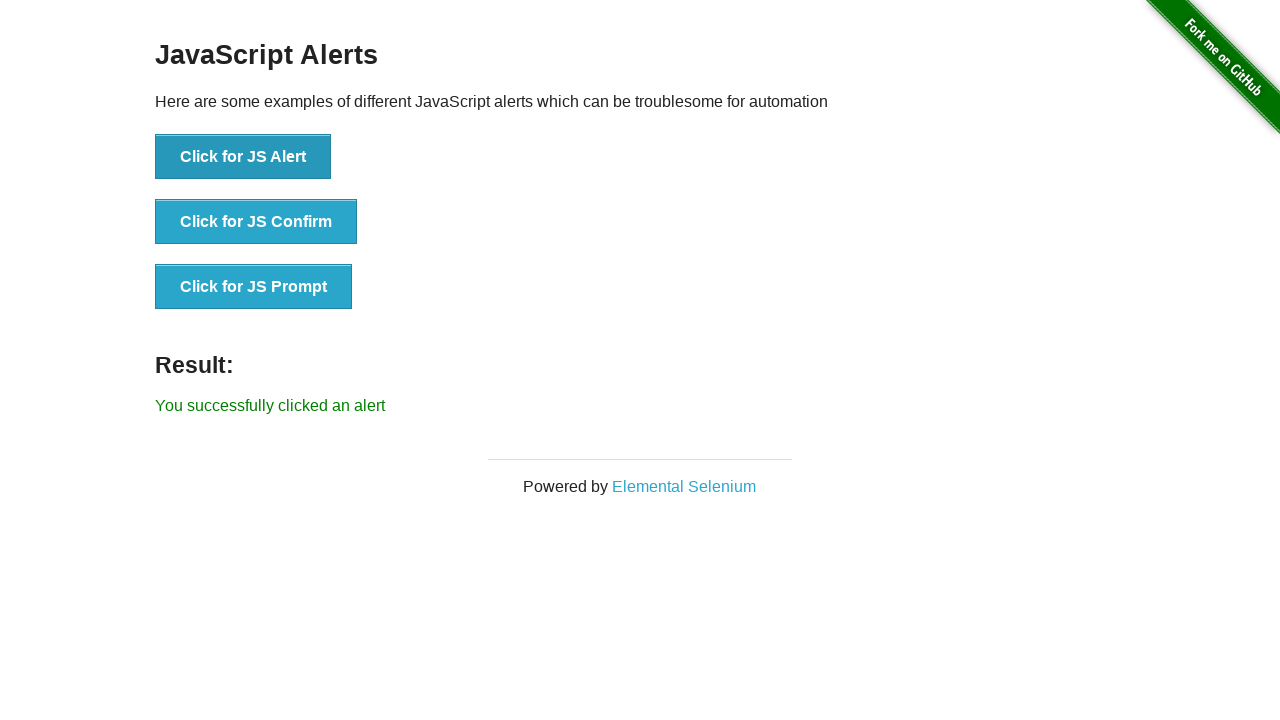

Set up dialog handler to accept alerts
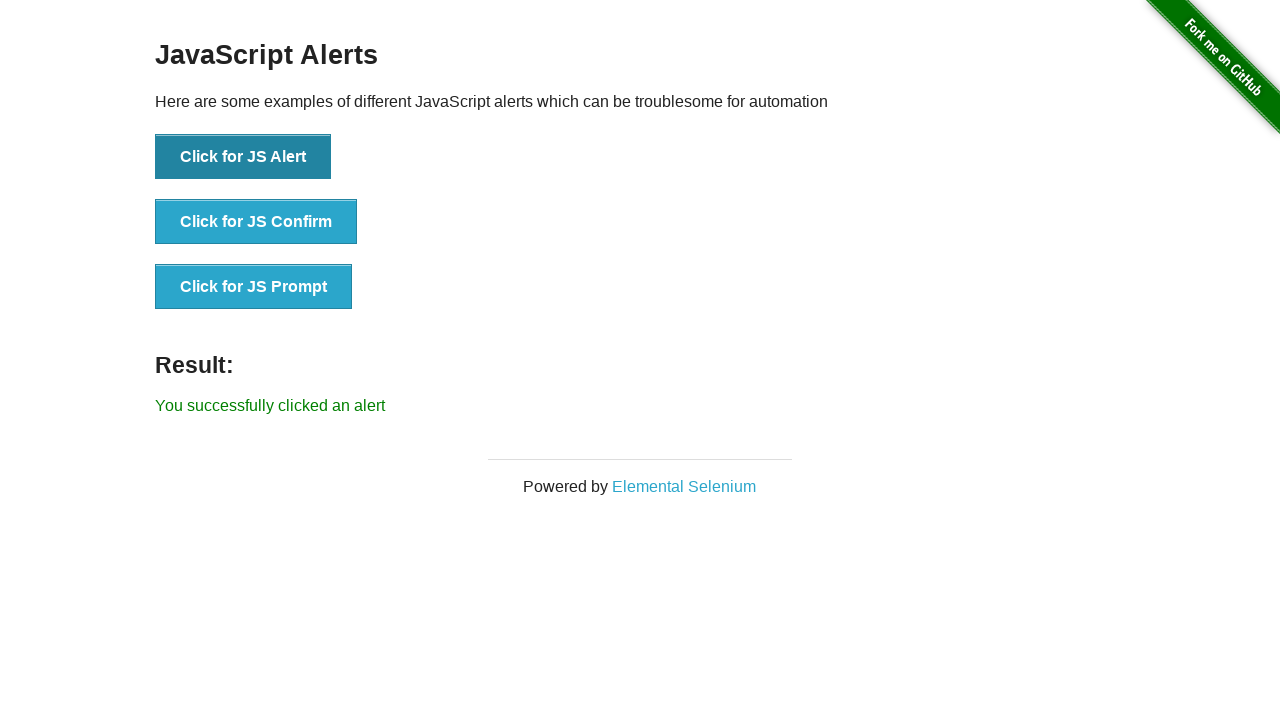

Clicked button to trigger JavaScript alert and accepted the dialog at (243, 157) on xpath=//button[normalize-space()='Click for JS Alert']
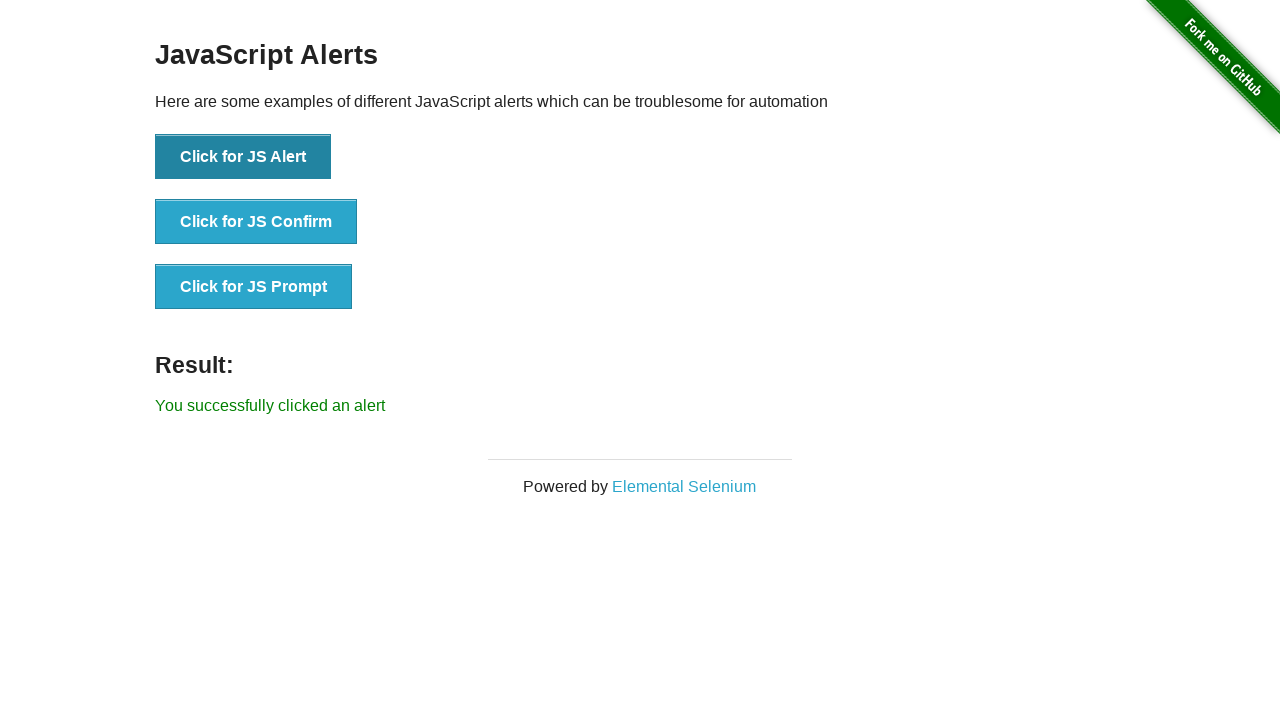

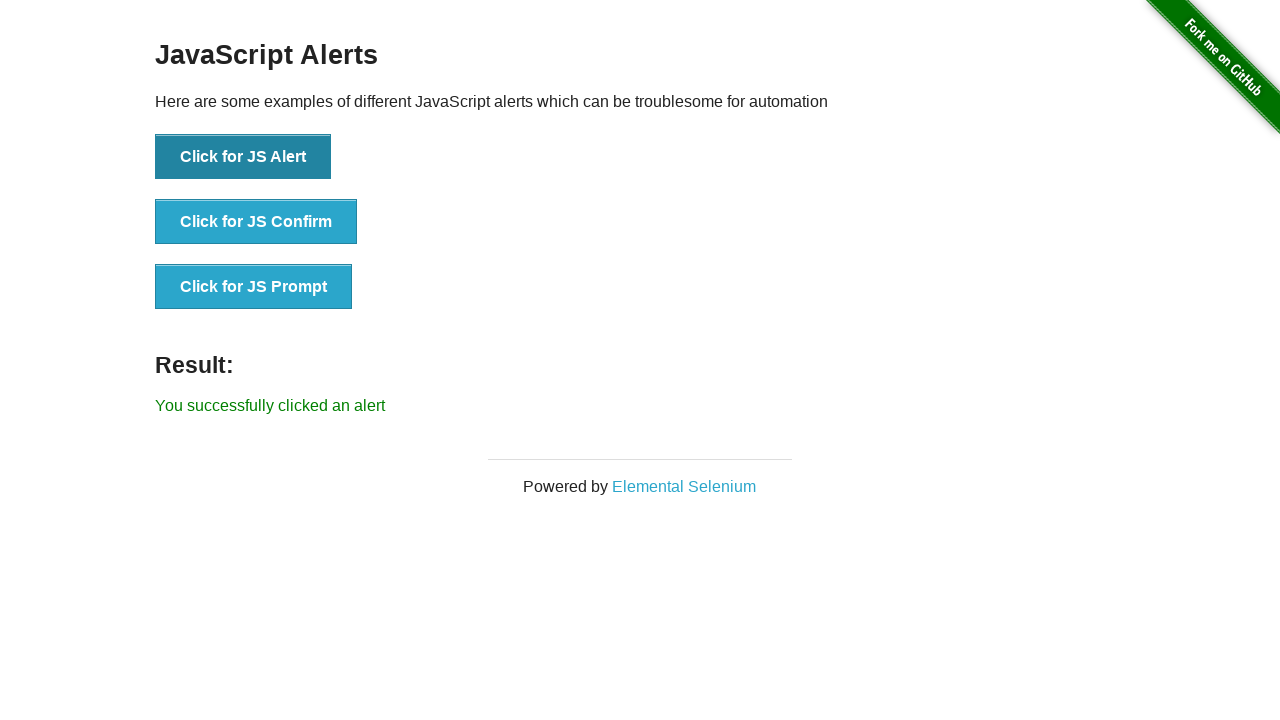